Tests checkbox interaction by clicking three checkboxes on a form testing page using different selector strategies (id, CSS, and XPath)

Starting URL: http://formy-project.herokuapp.com/checkbox

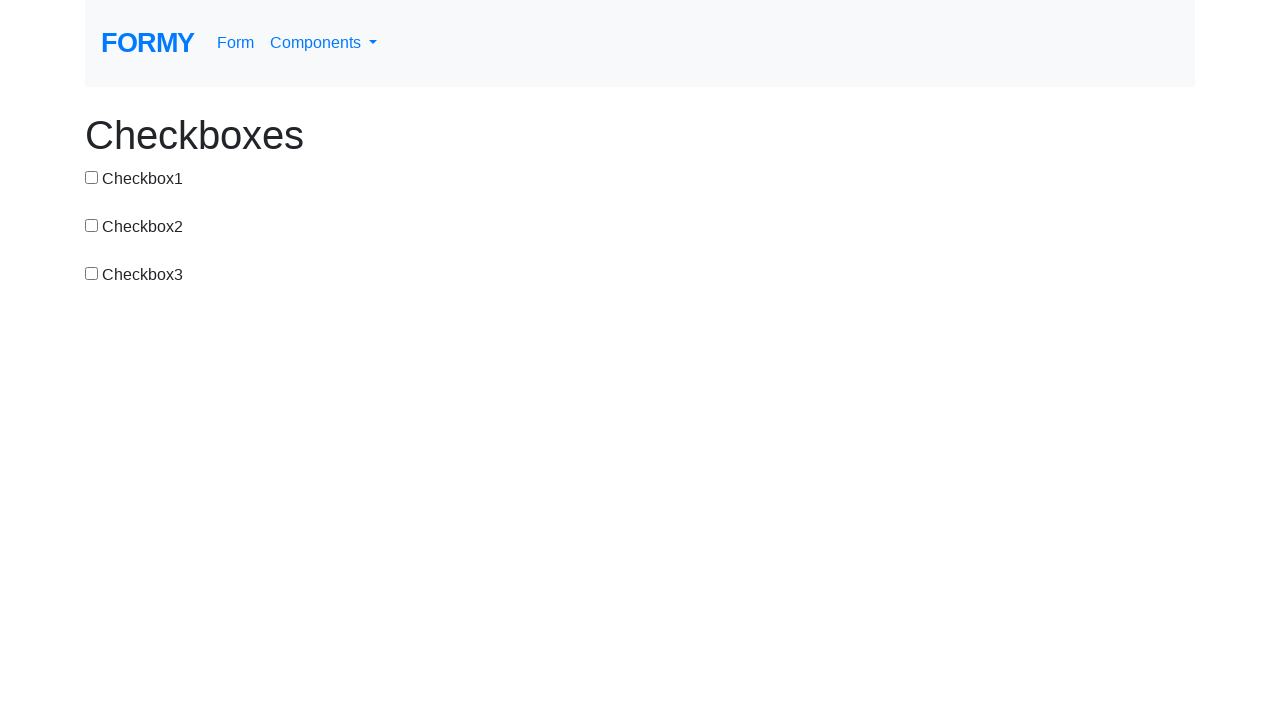

Clicked first checkbox using id selector at (92, 177) on #checkbox-1
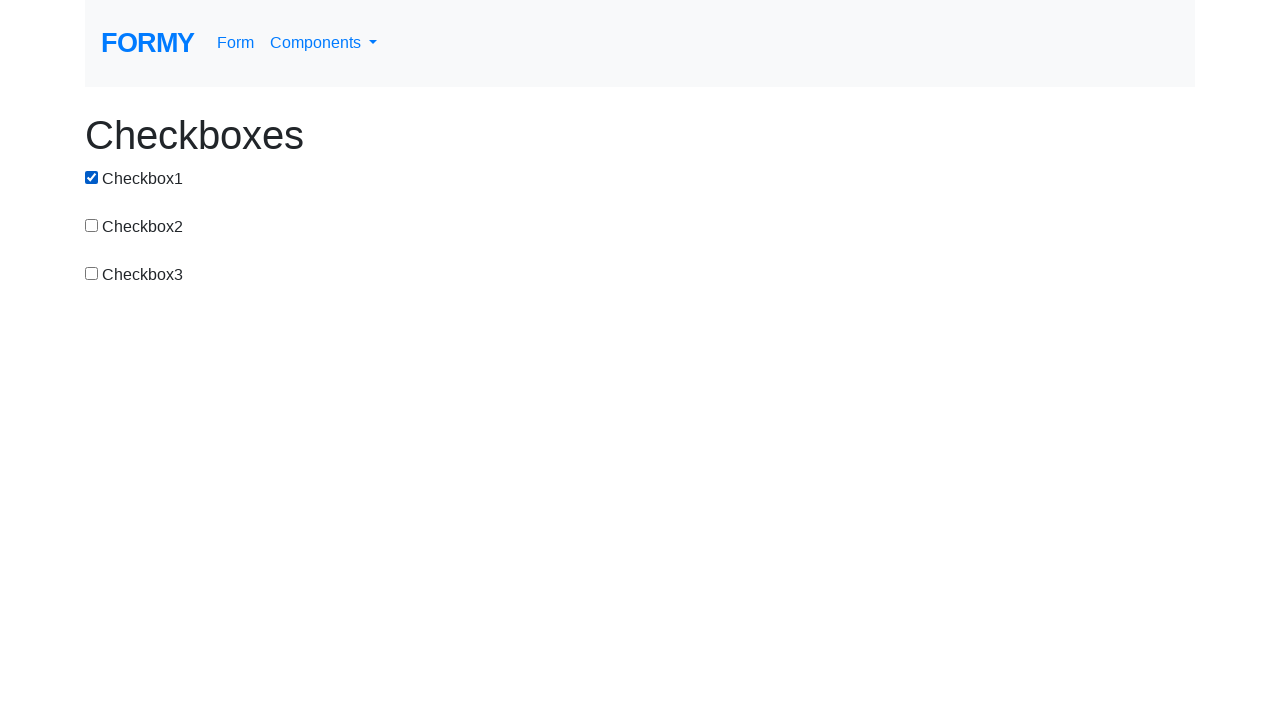

Clicked second checkbox using CSS attribute selector at (92, 225) on input[value='checkbox-2']
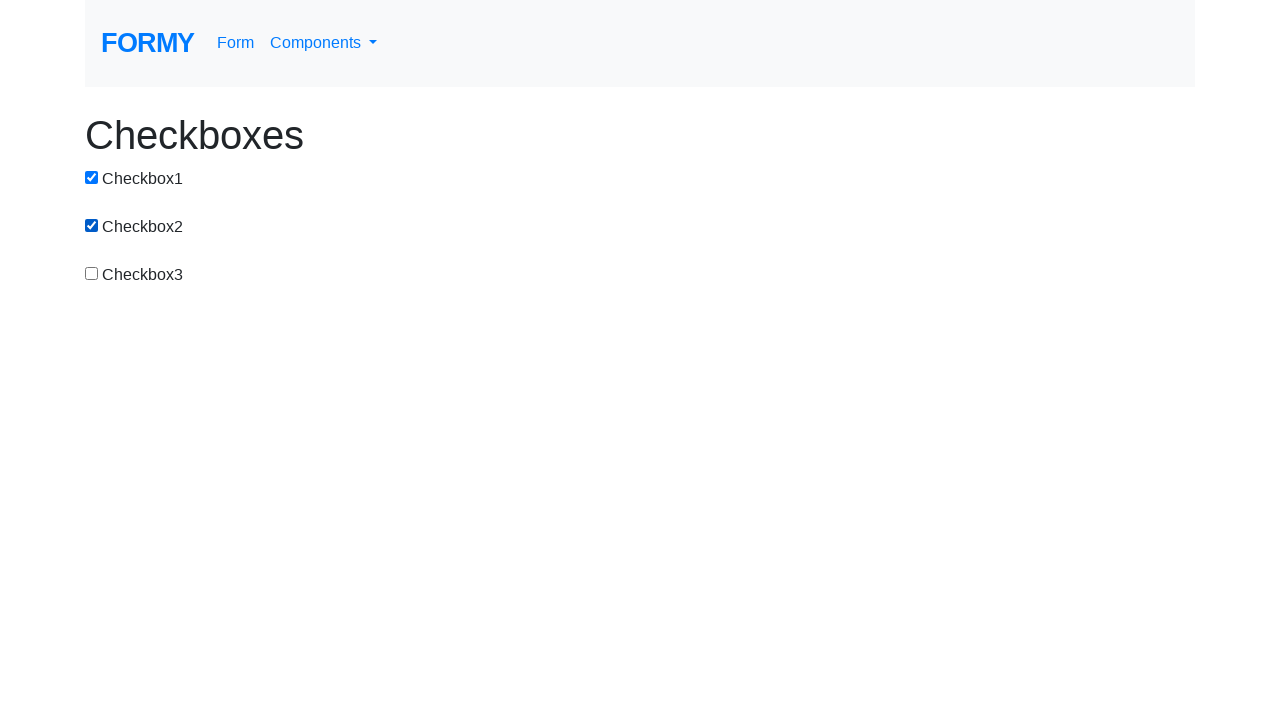

Clicked third checkbox using XPath selector at (92, 273) on xpath=//*[@id='checkbox-3']
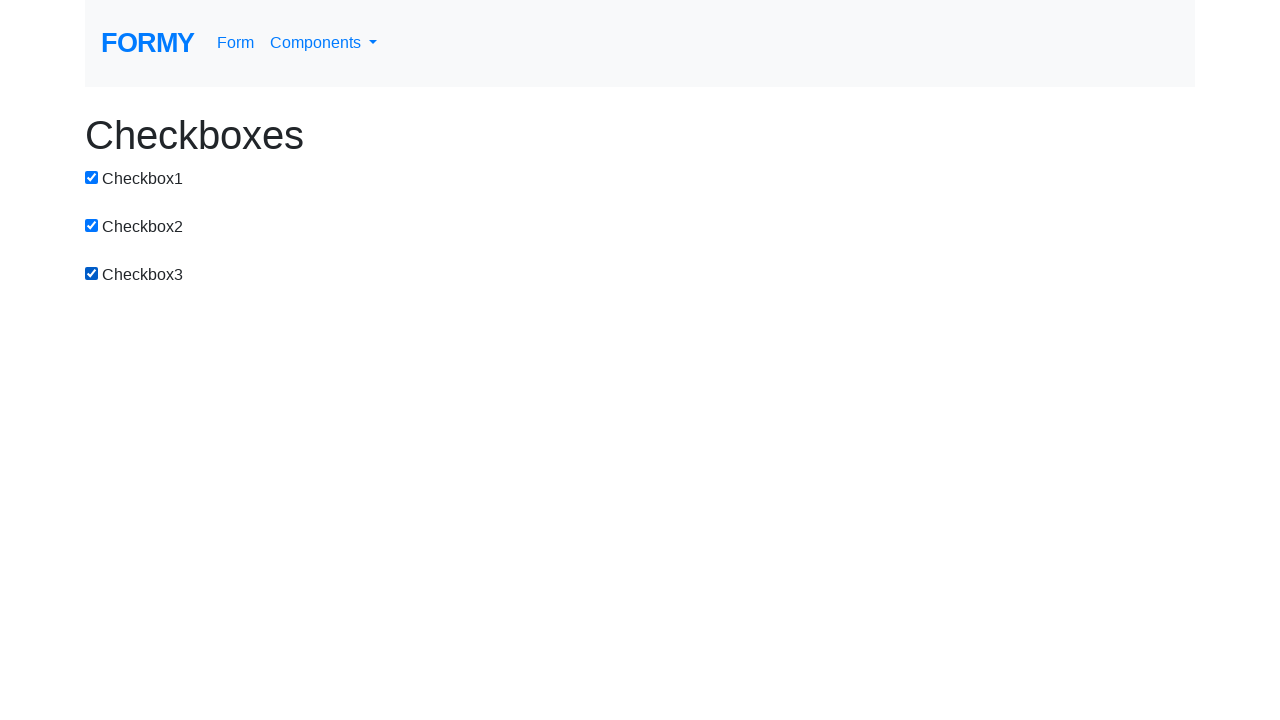

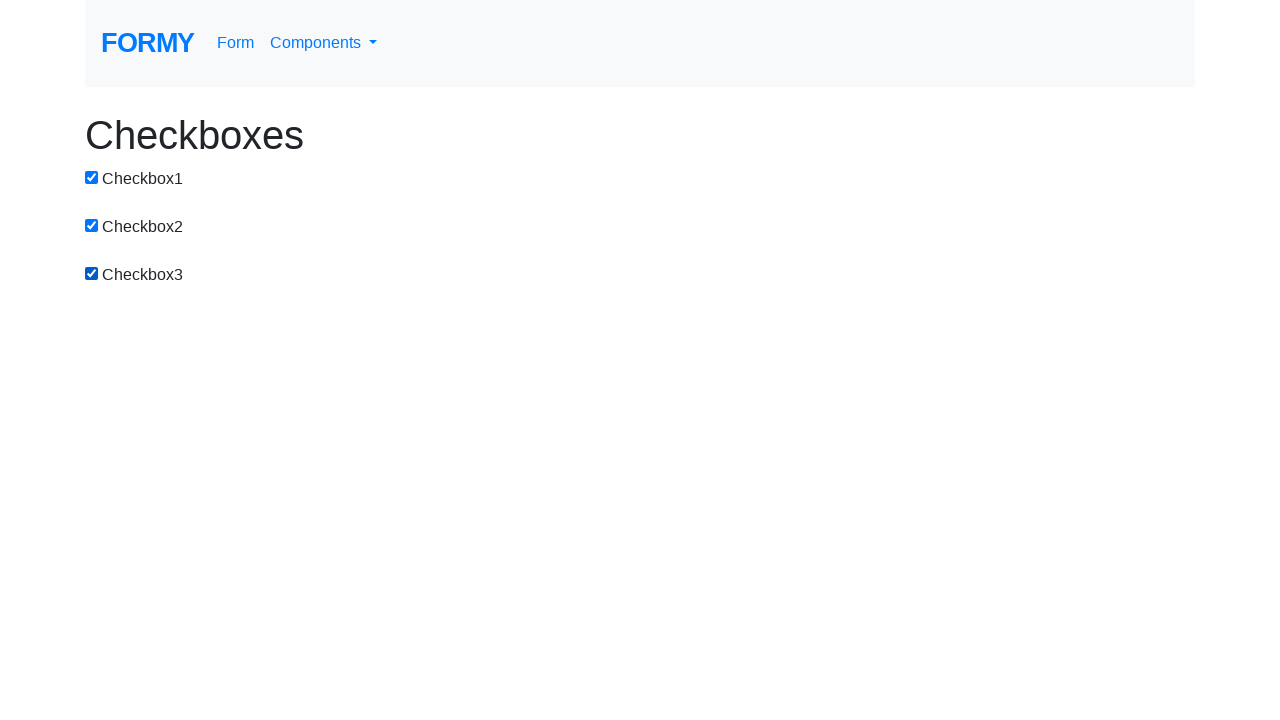